Opens the RPA Challenge website and clicks the start button to begin the challenge

Starting URL: https://www.rpachallenge.com/

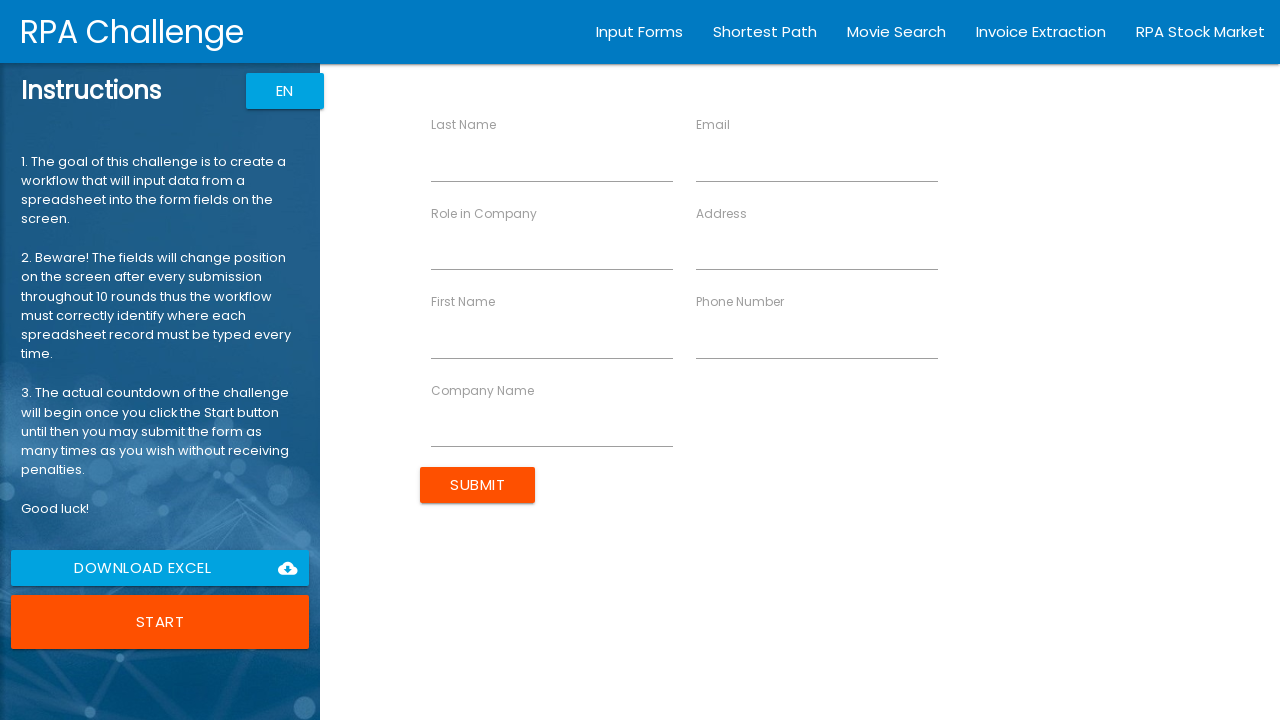

Navigated to RPA Challenge website
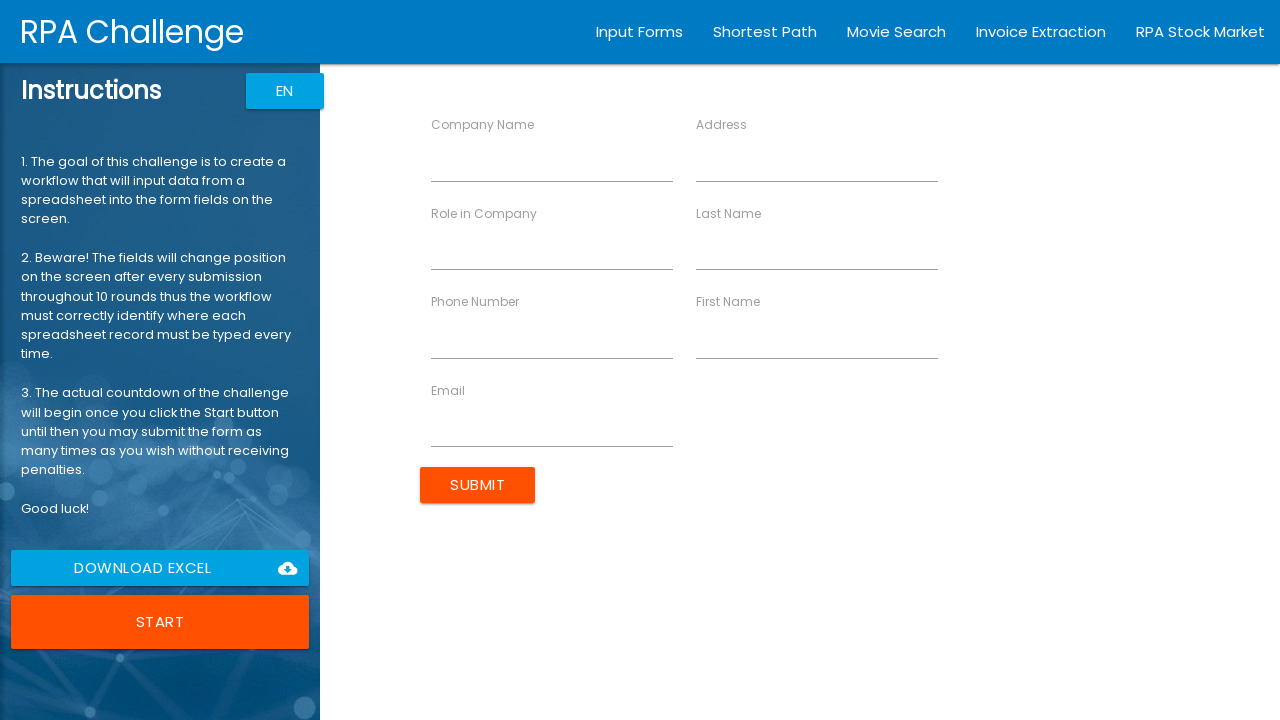

Clicked the start button to begin the RPA Challenge at (160, 622) on button
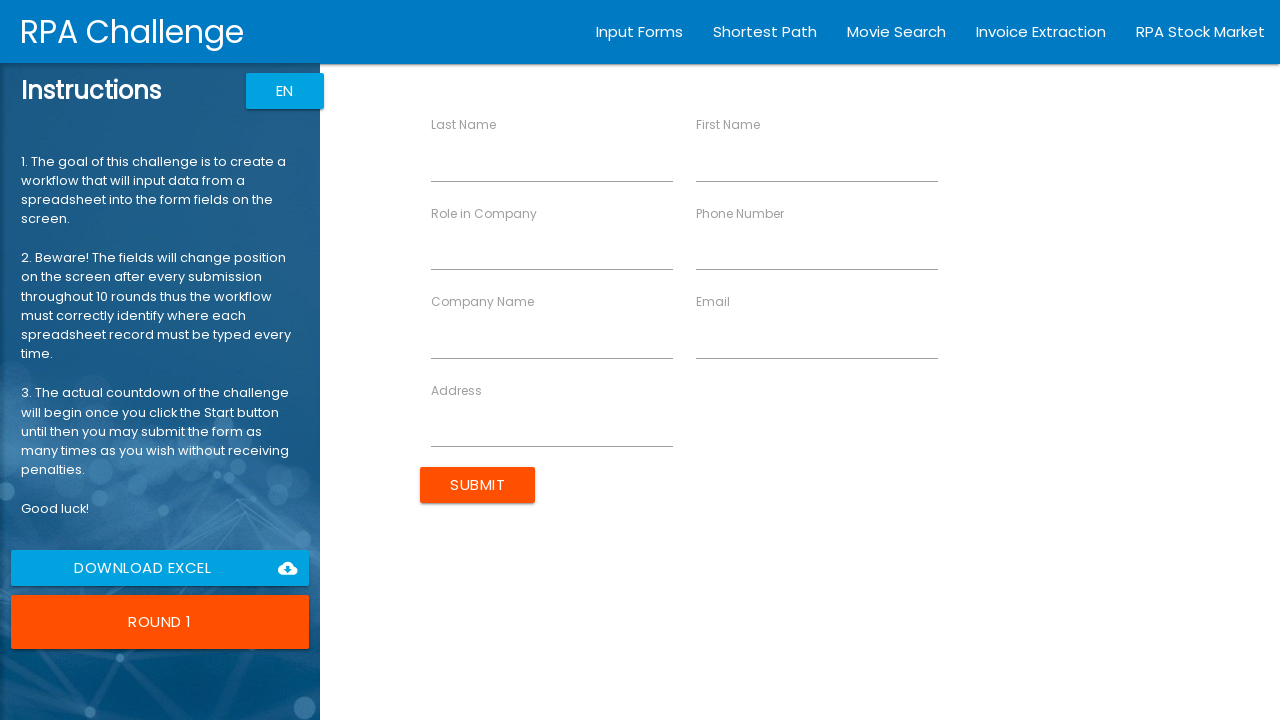

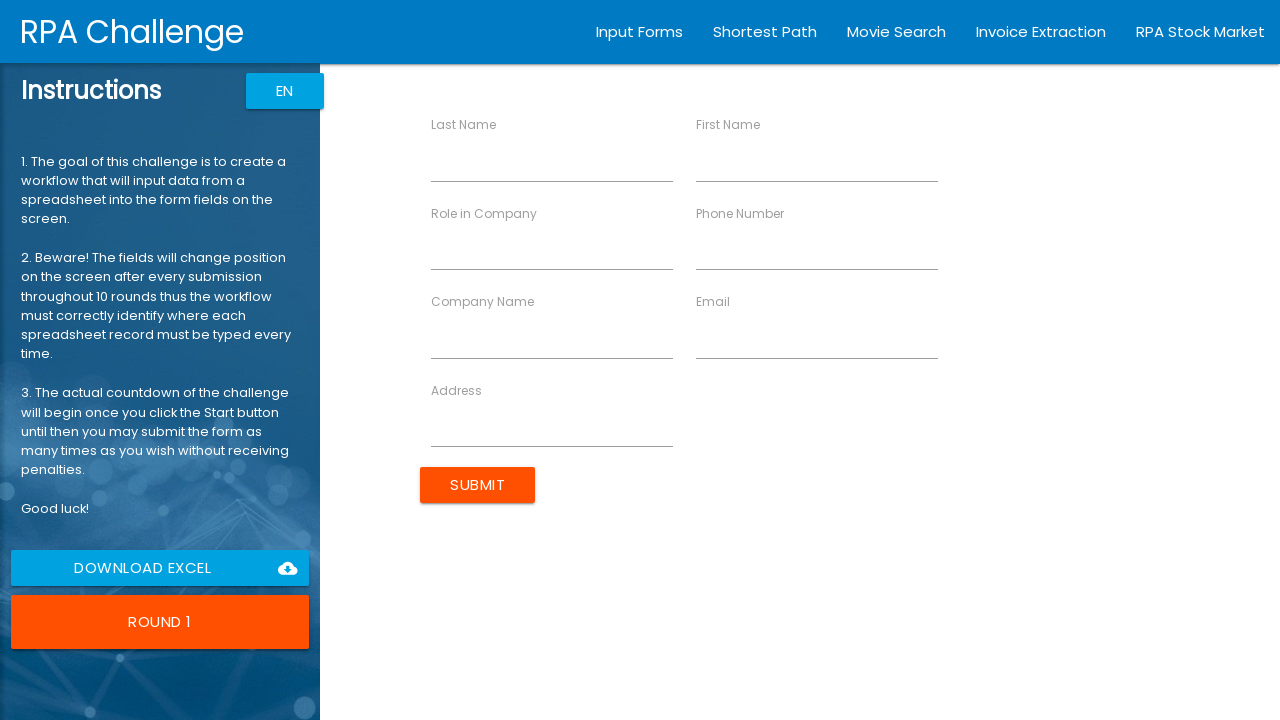